Tests handling of window exceptions by opening a new window, closing it, and verifying proper handling when attempting to interact with a closed window.

Starting URL: https://the-internet.herokuapp.com/windows

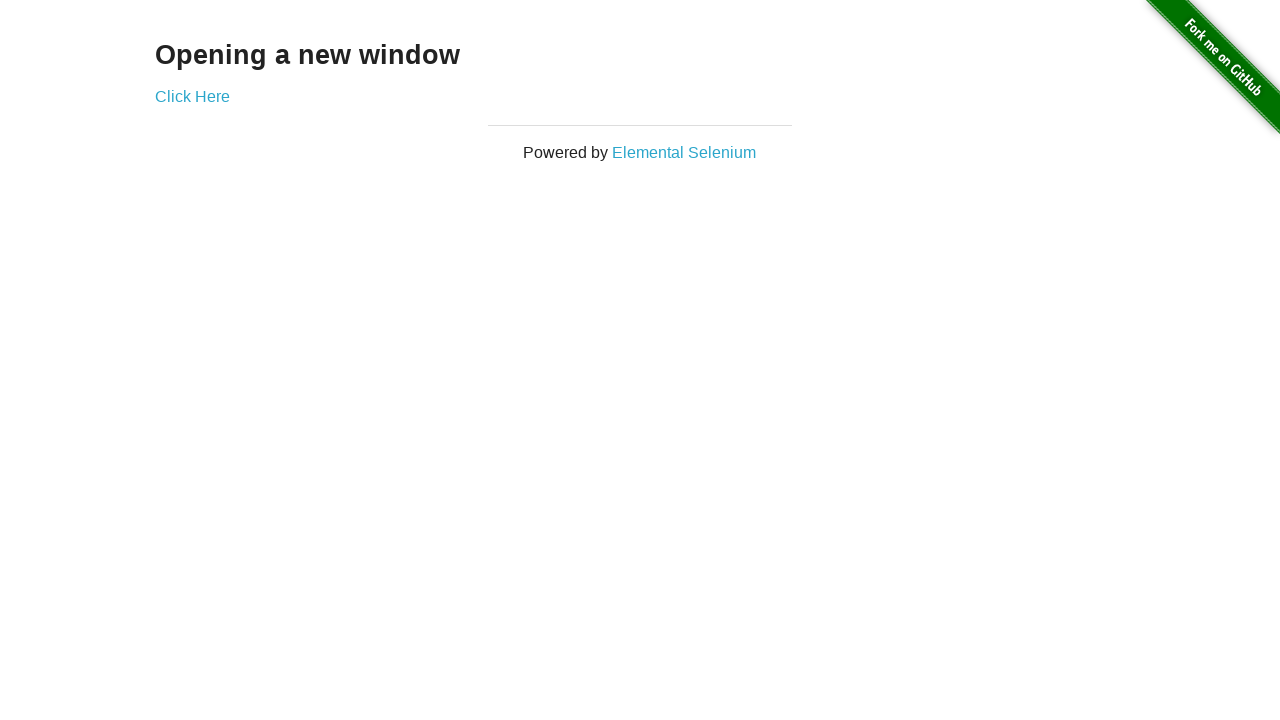

Clicked link to open new window at (192, 96) on xpath=//div[@class='example']//a
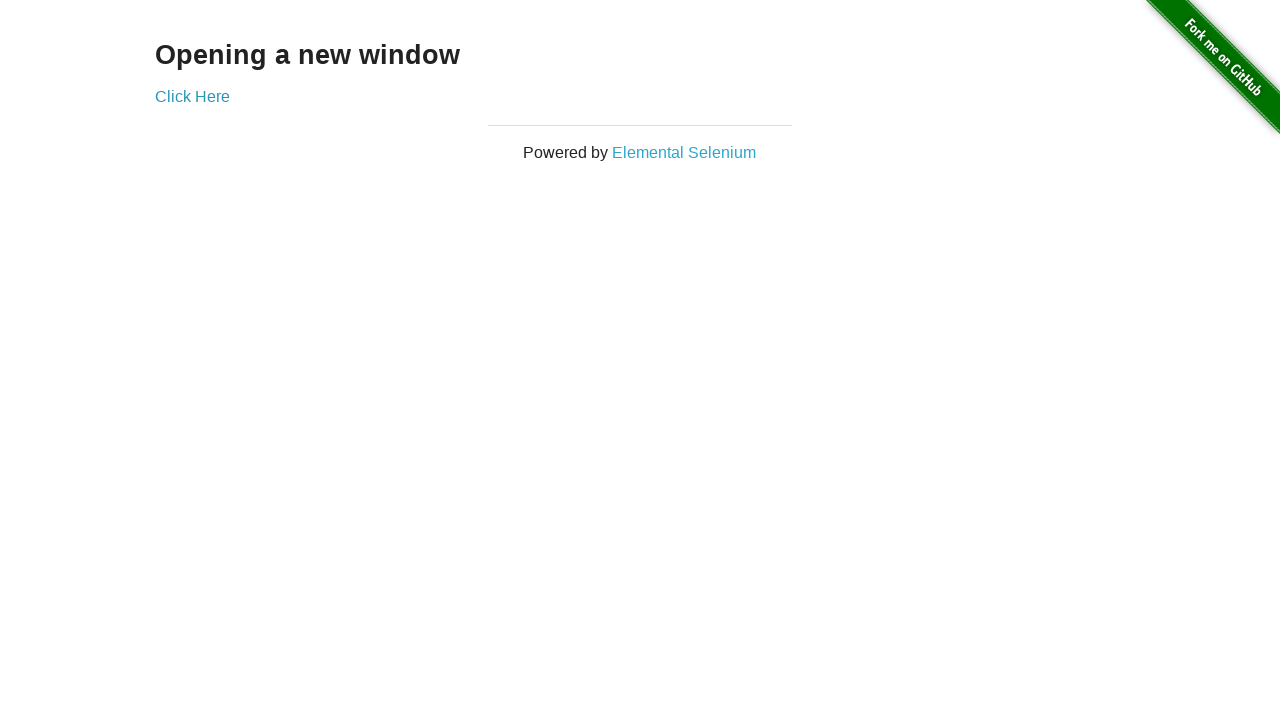

Retrieved newly opened page object
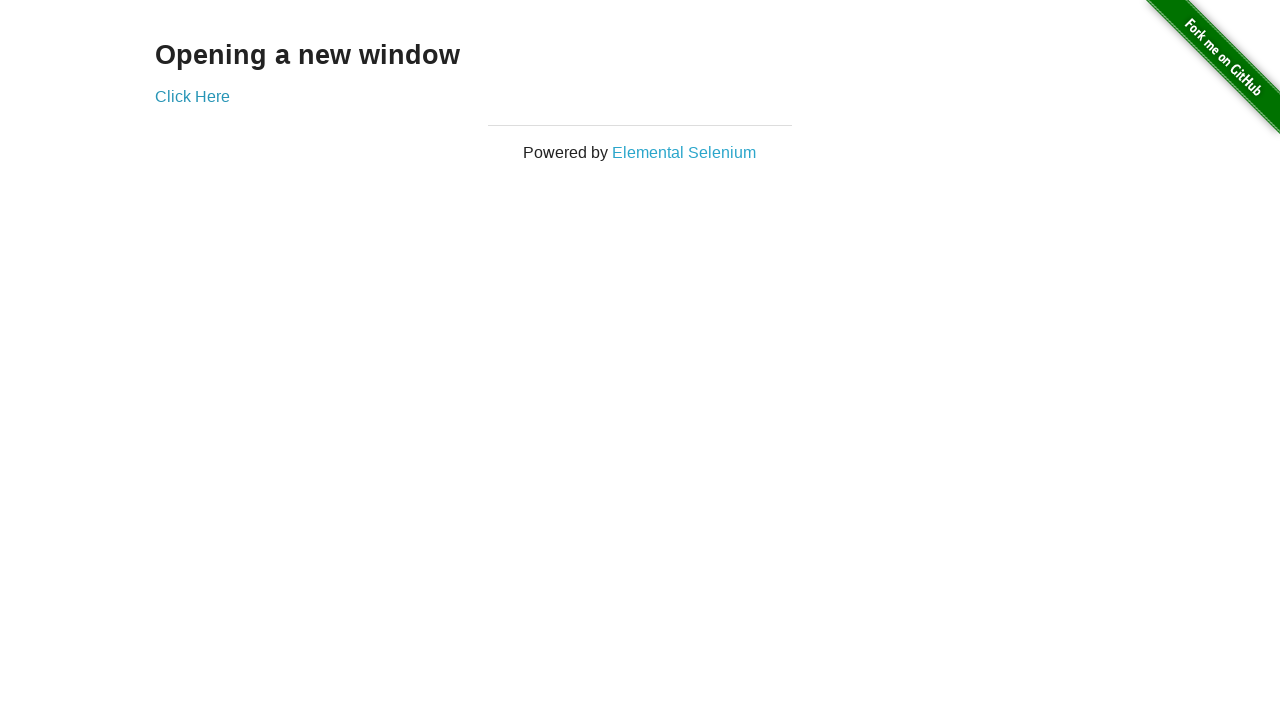

Waited for new window to fully load
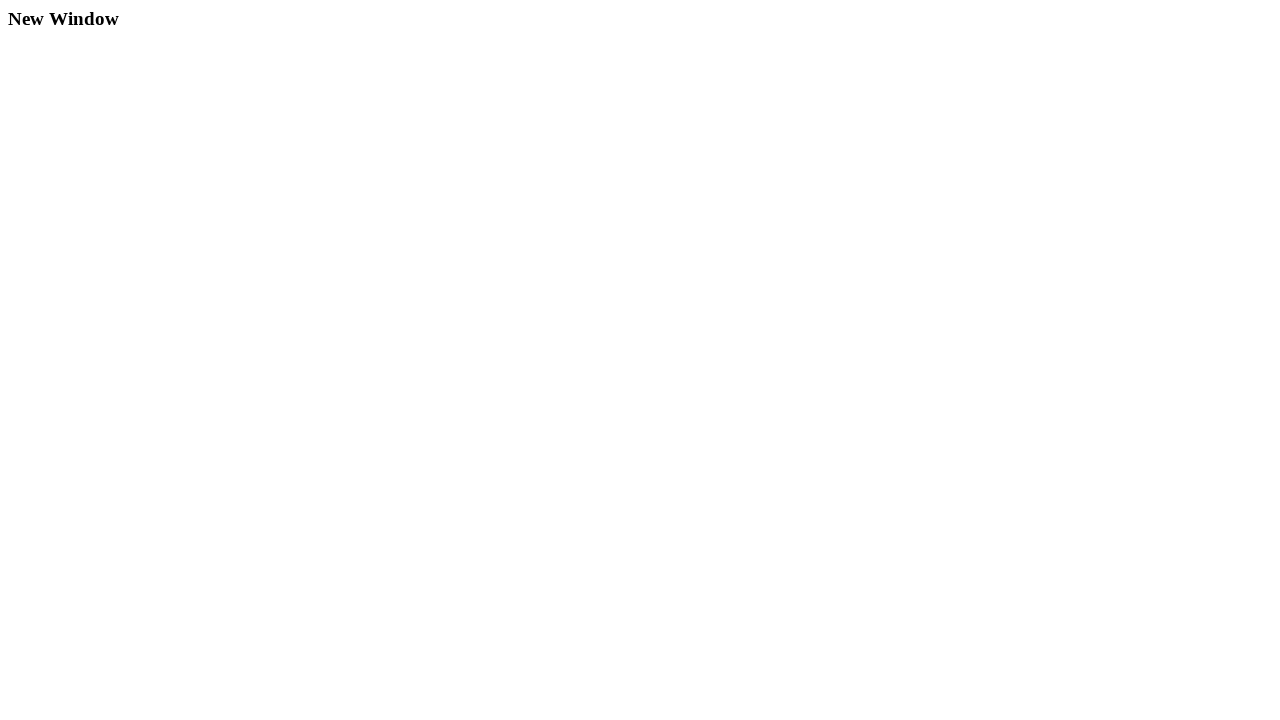

Closed the new window
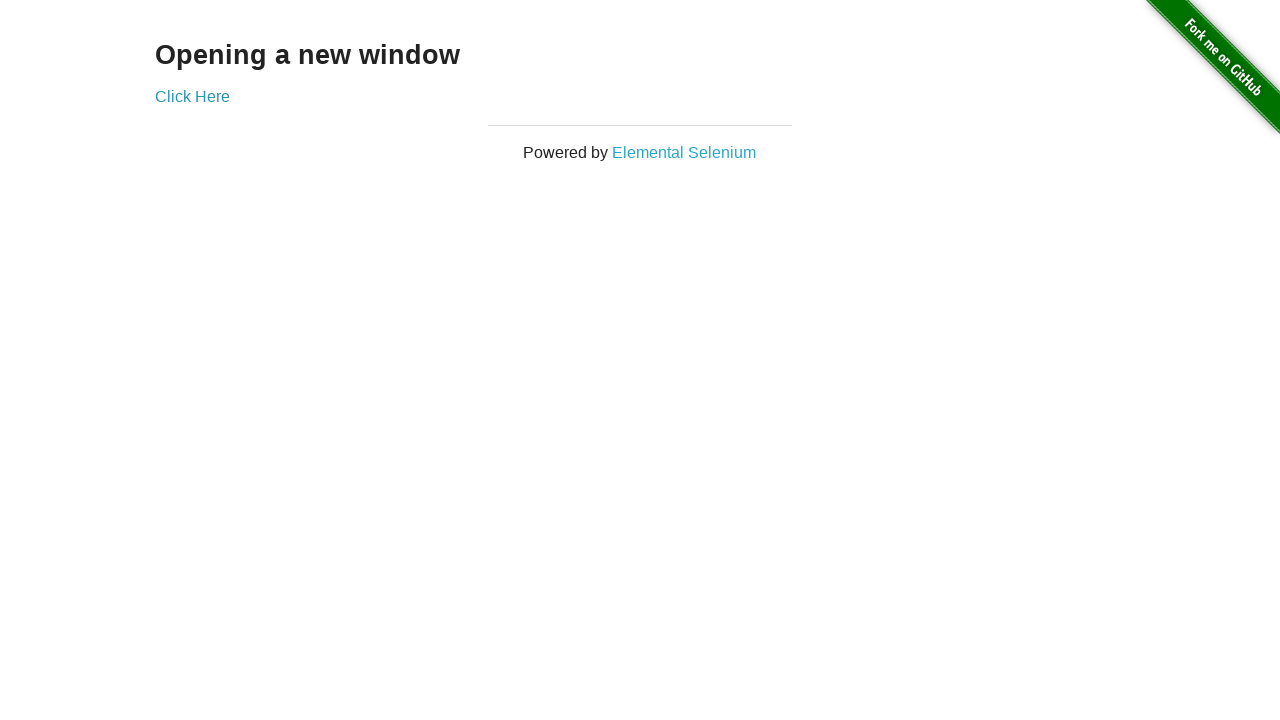

Verified that new window is closed
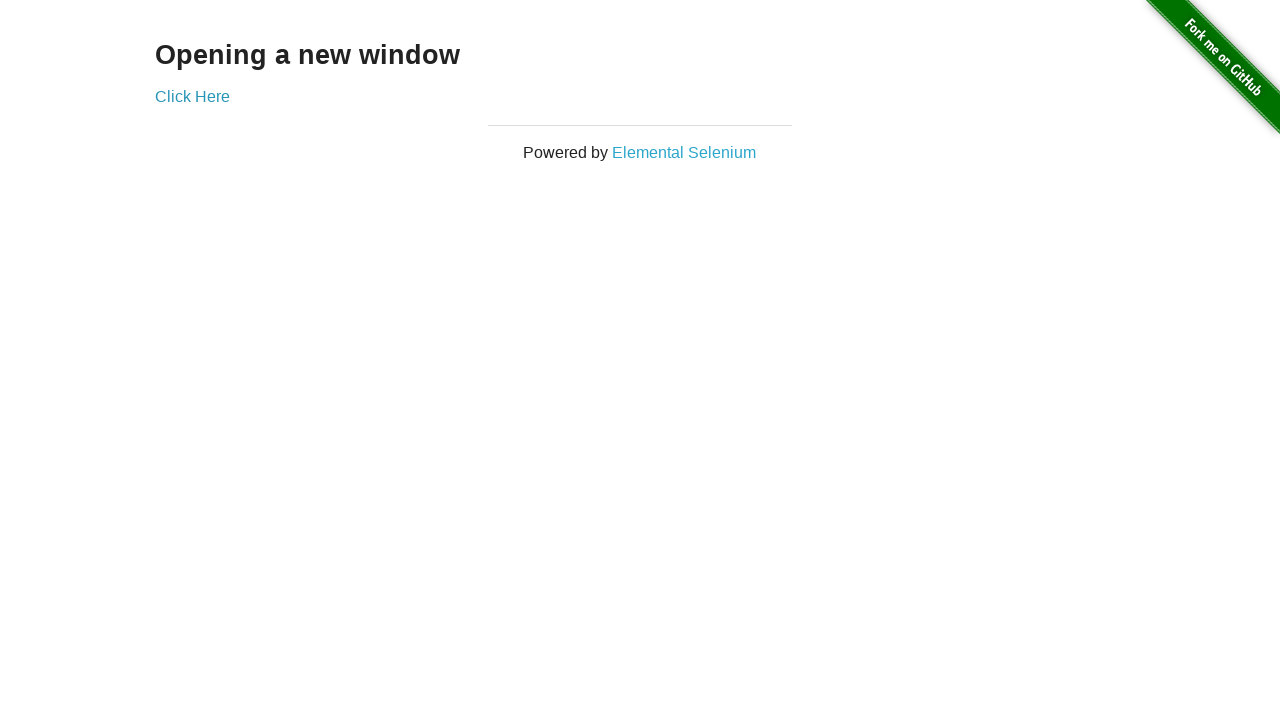

Retrieved heading text from original page
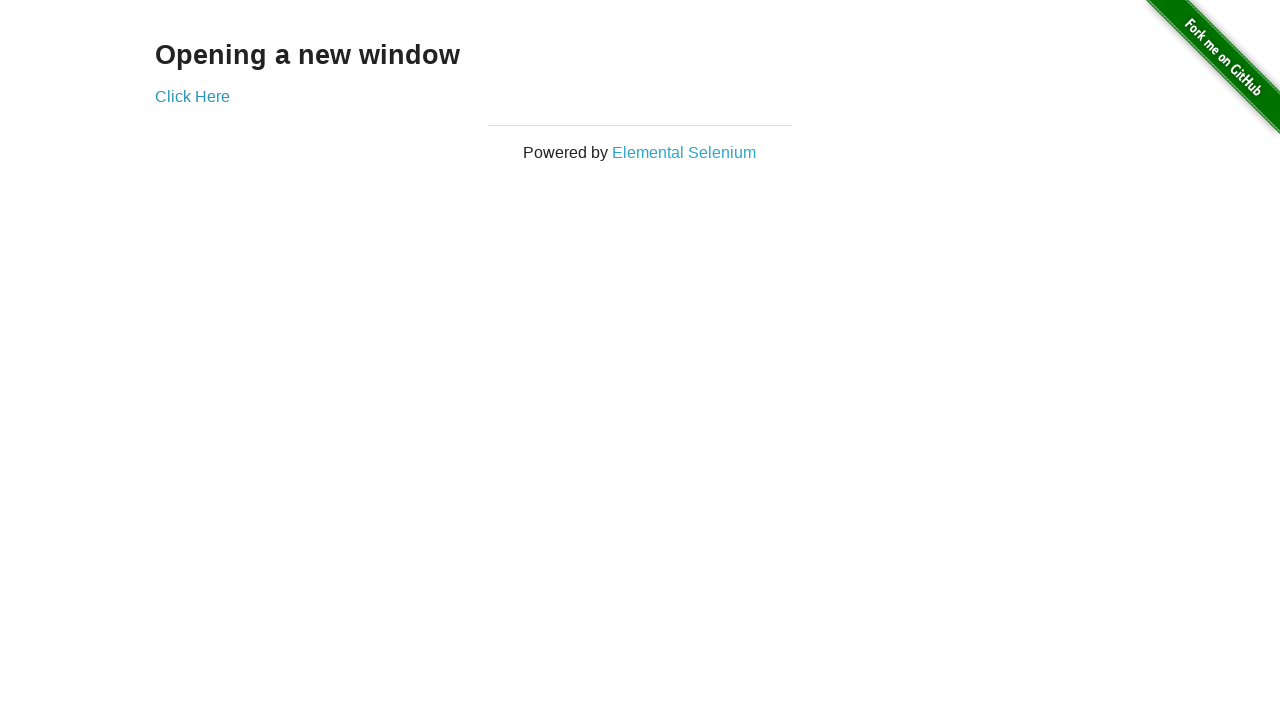

Verified original page heading text matches expected content
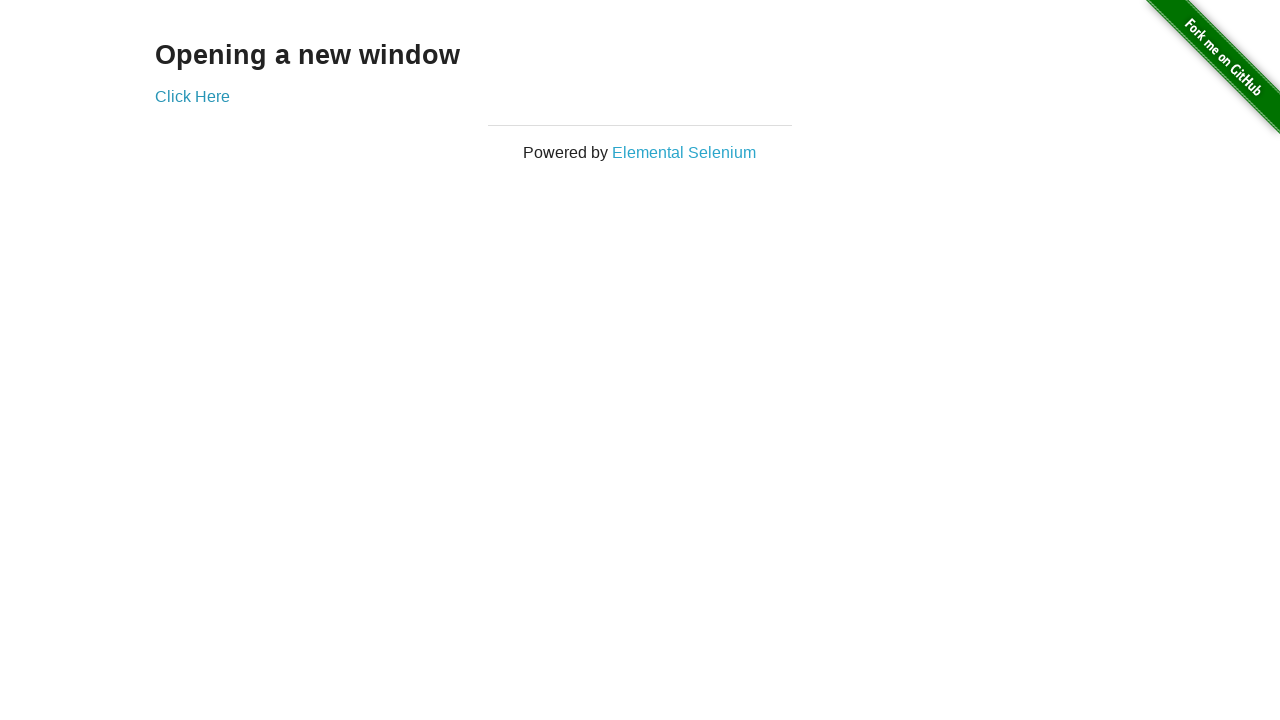

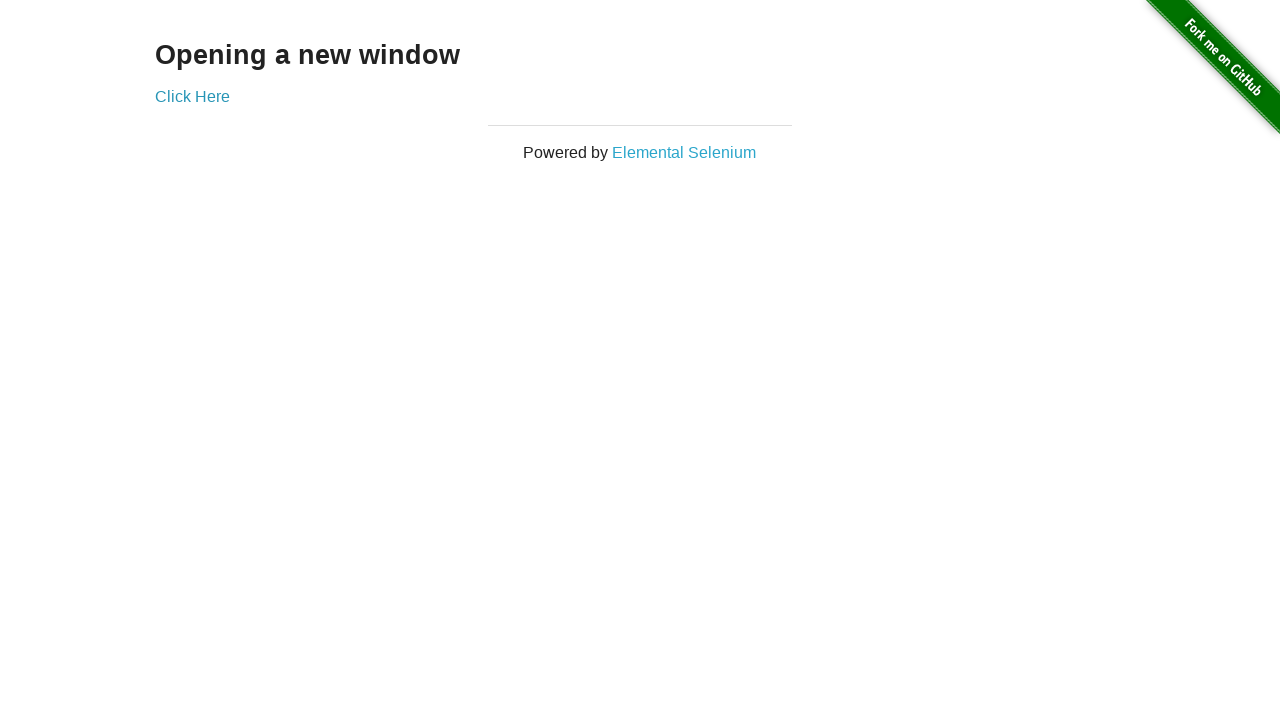